Navigates to The Internet demo website and maximizes the browser window to verify basic page loading functionality

Starting URL: https://the-internet.herokuapp.com/

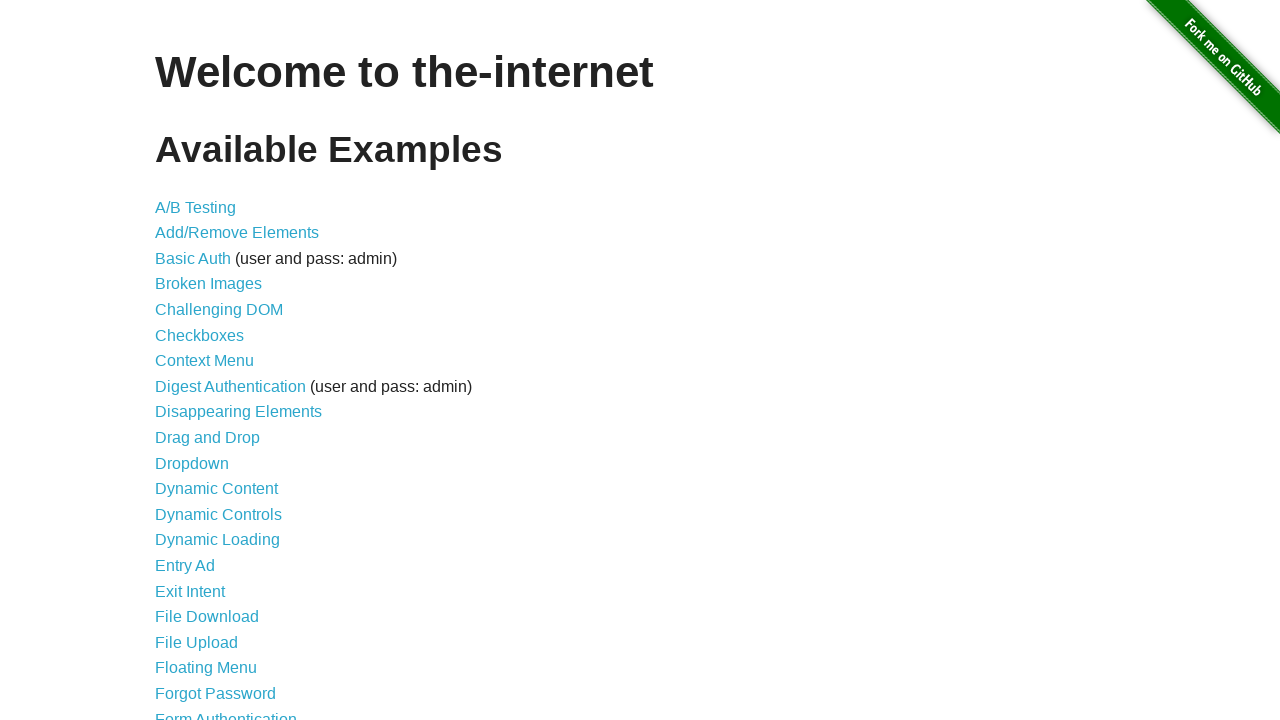

Set browser viewport to 1920x1080
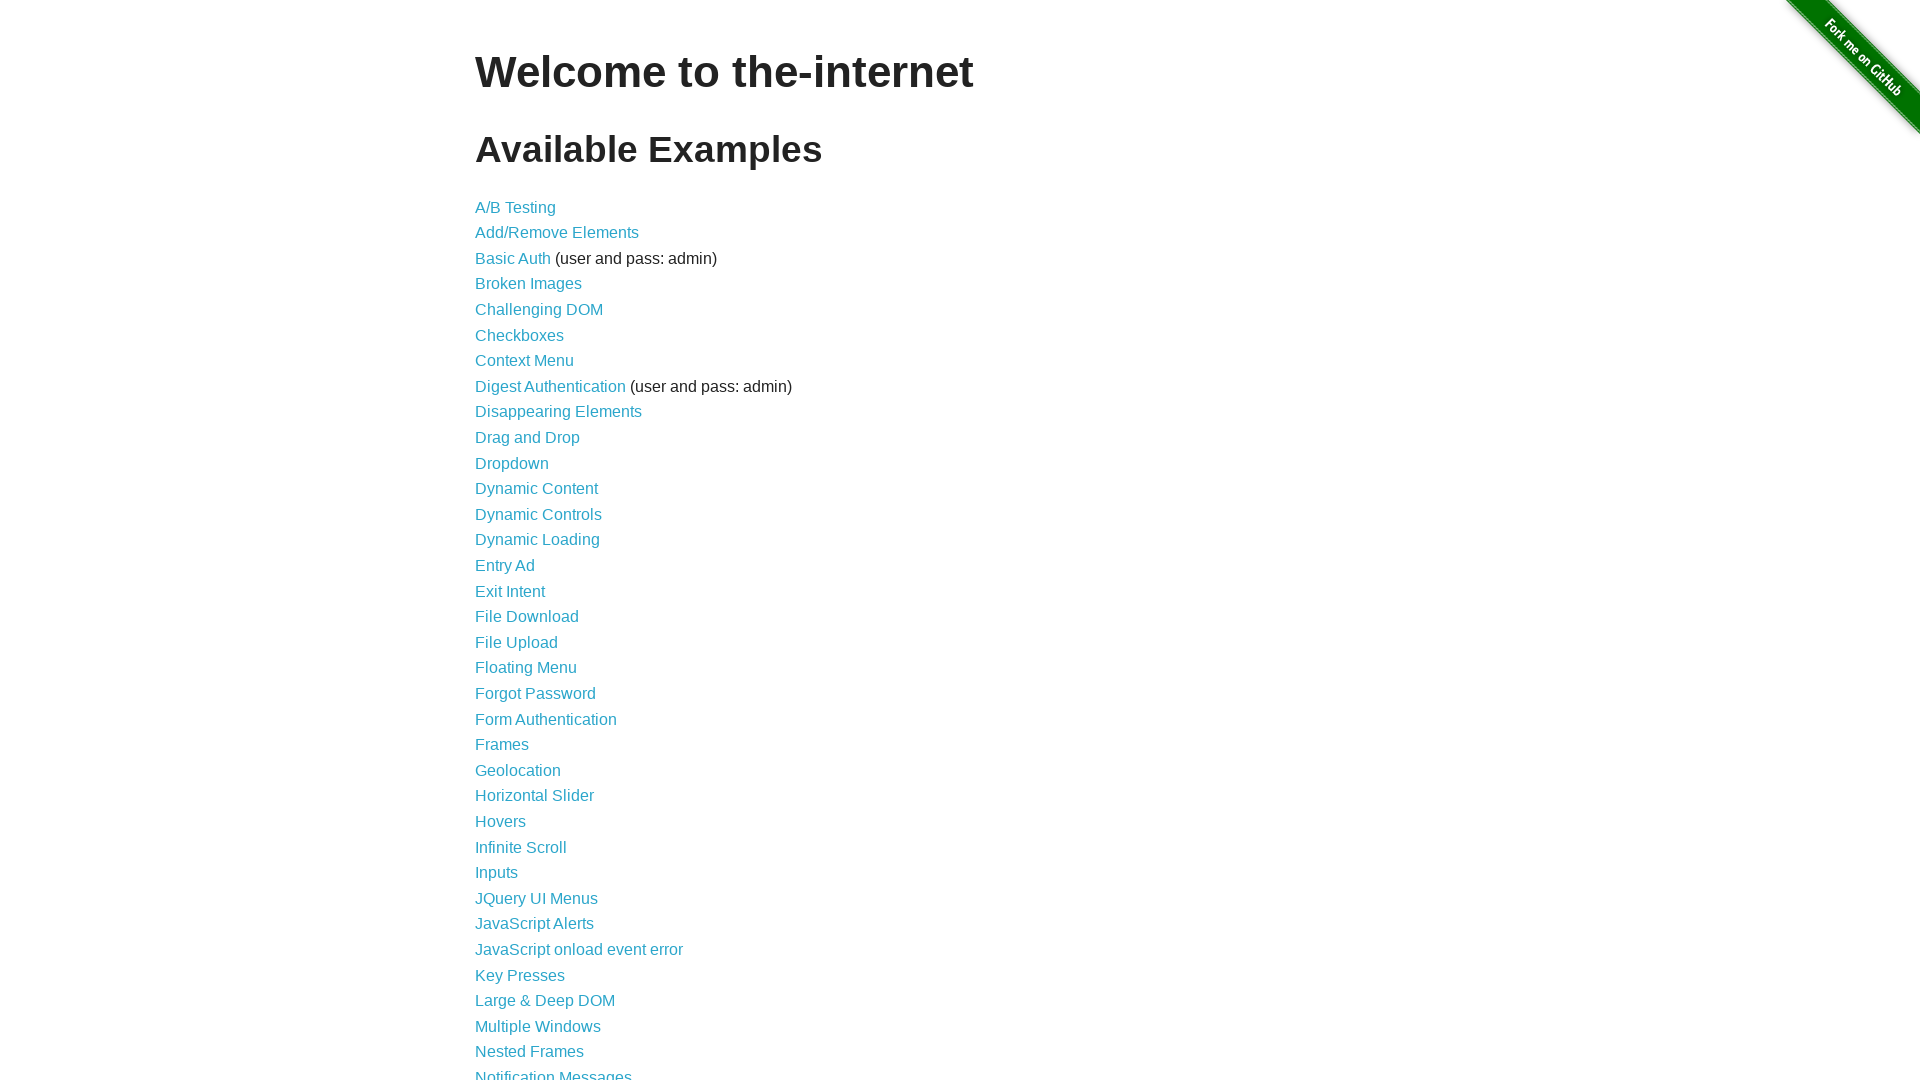

Page fully loaded
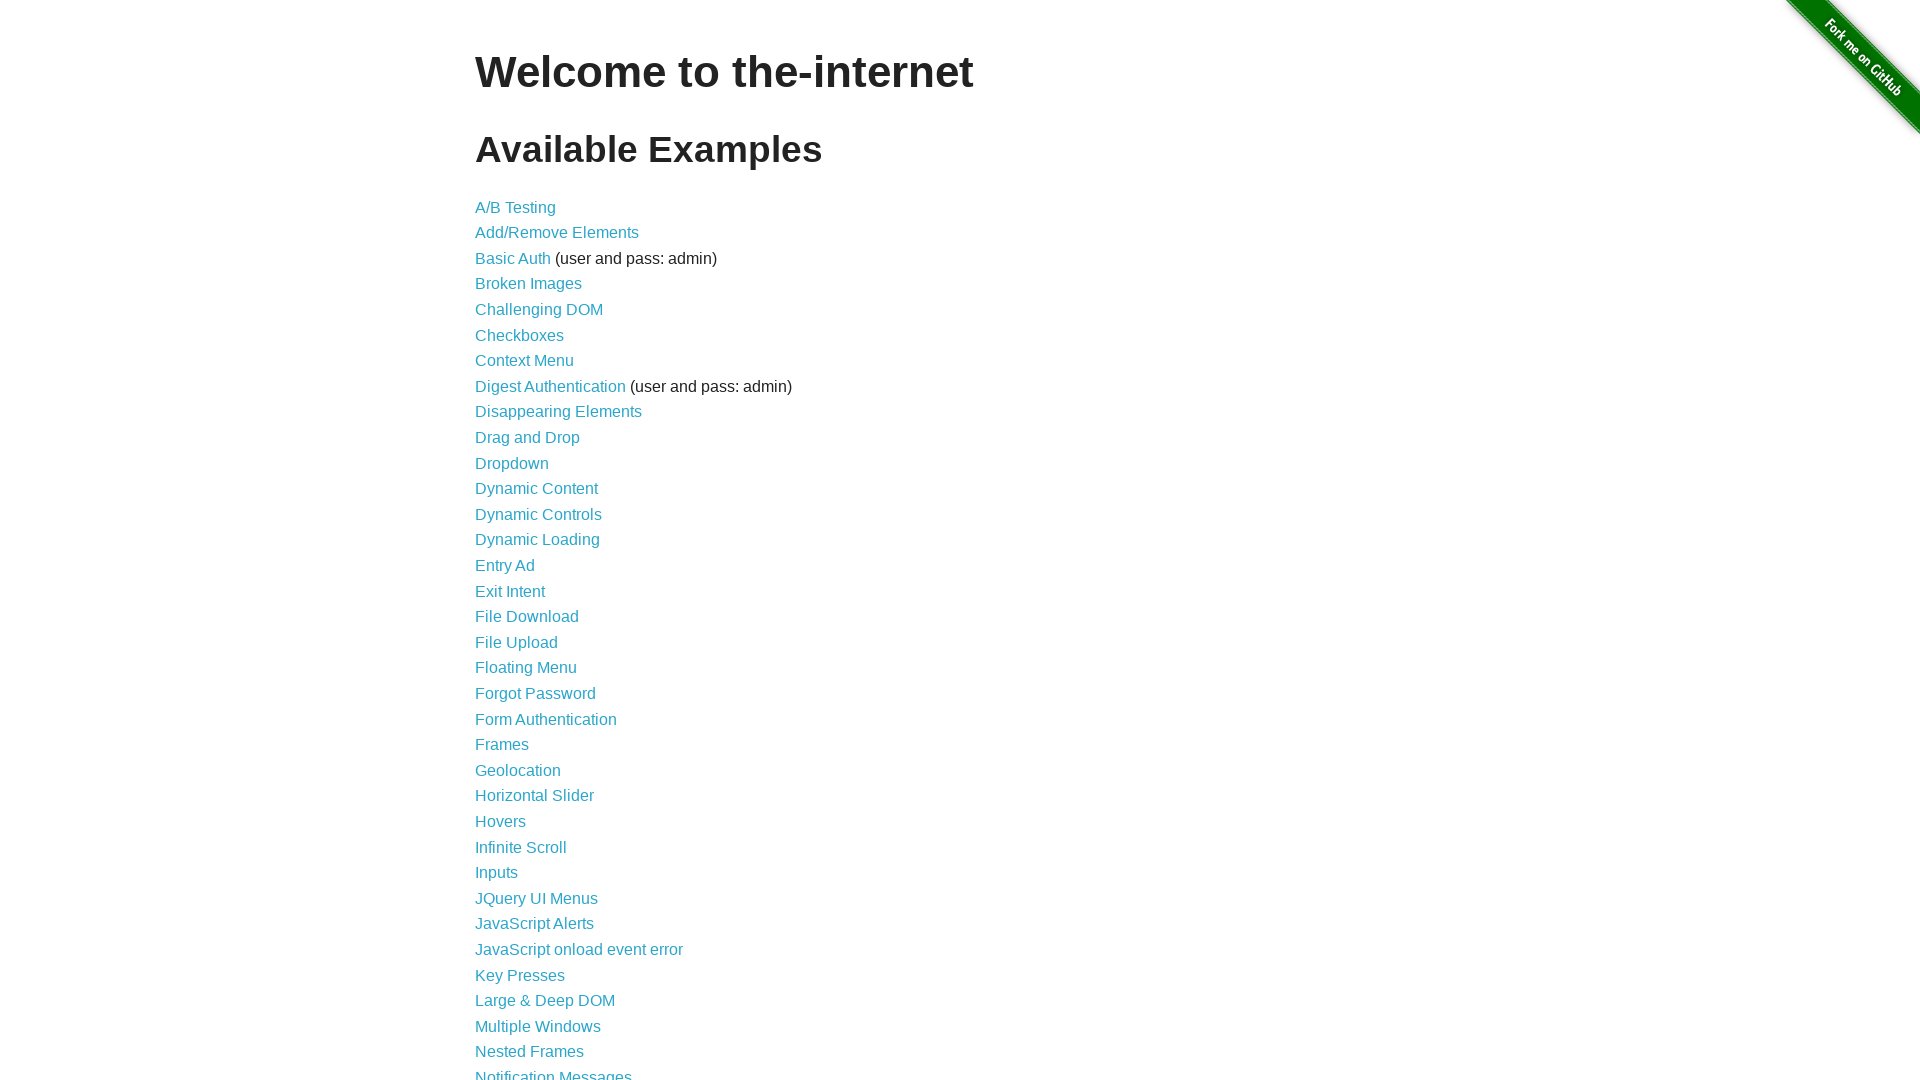

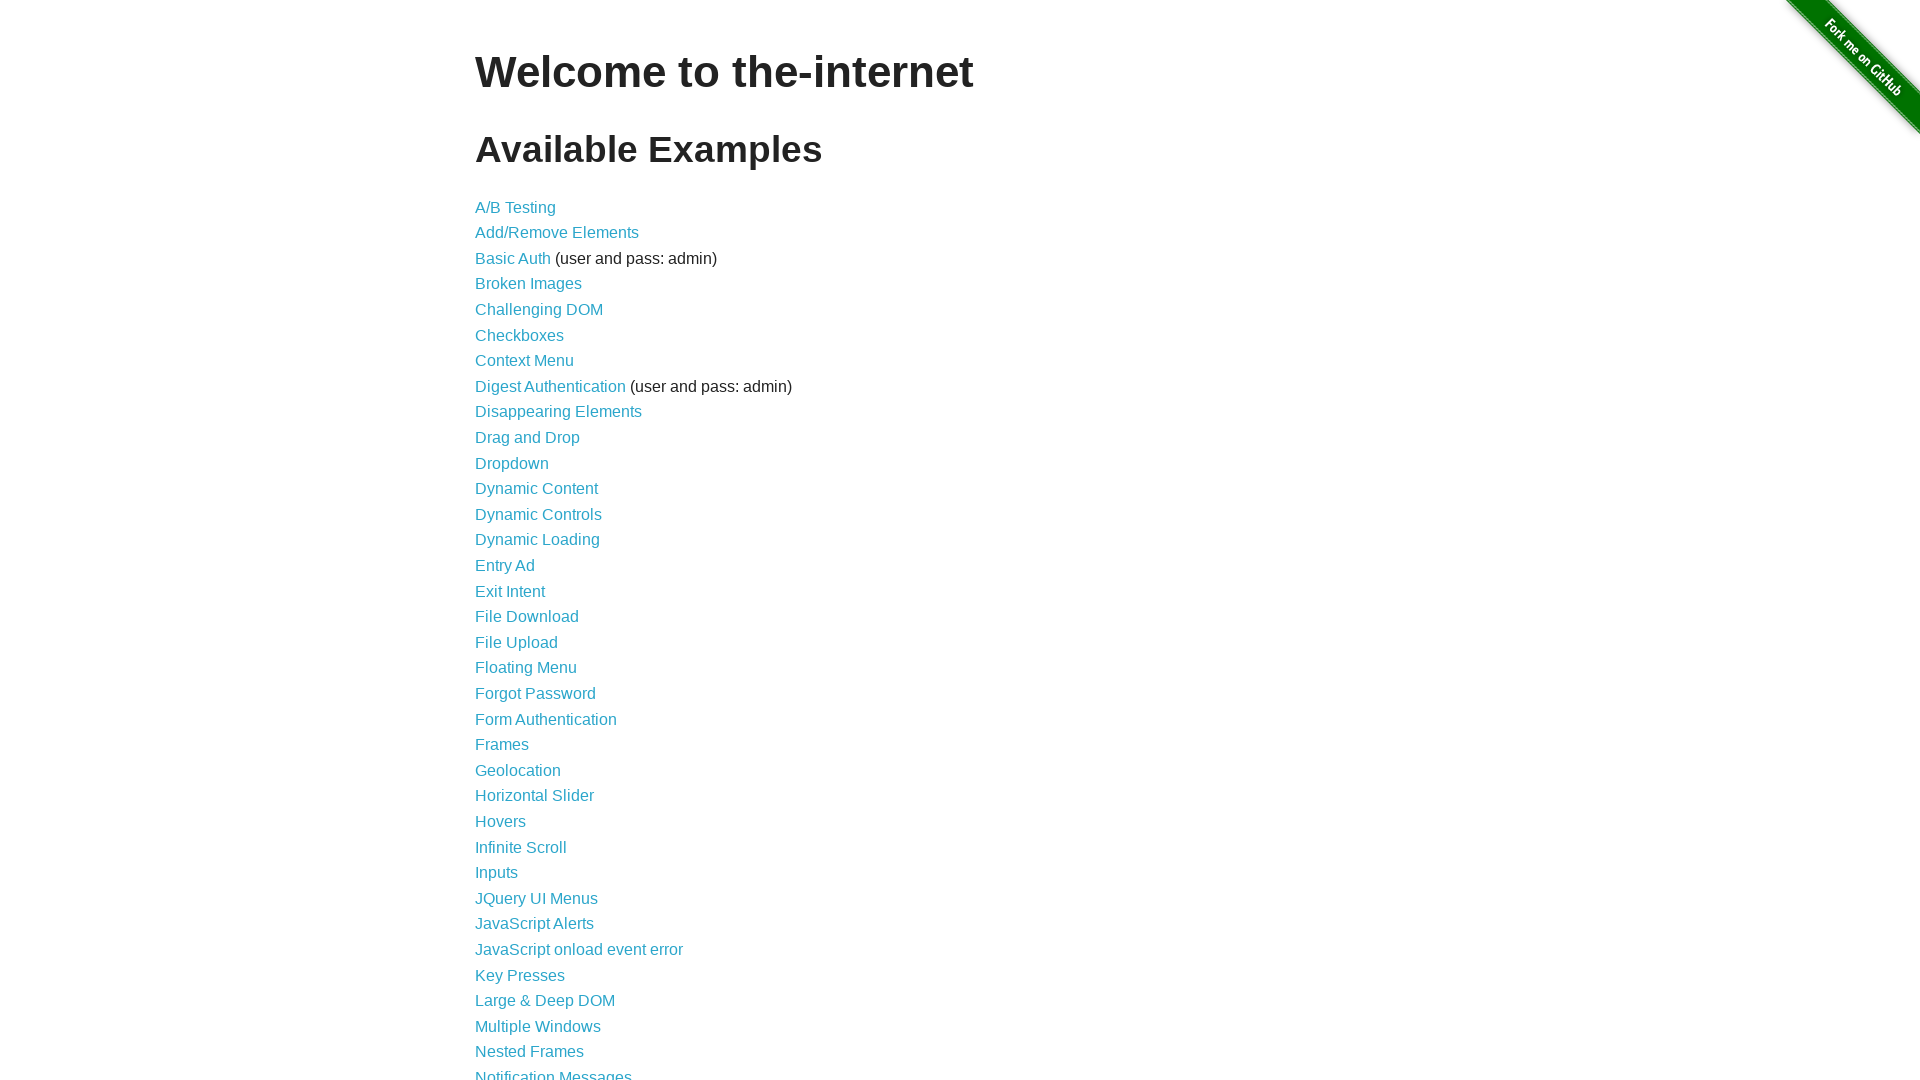